Tests adding two elements and then deleting both of them

Starting URL: https://the-internet.herokuapp.com/add_remove_elements/

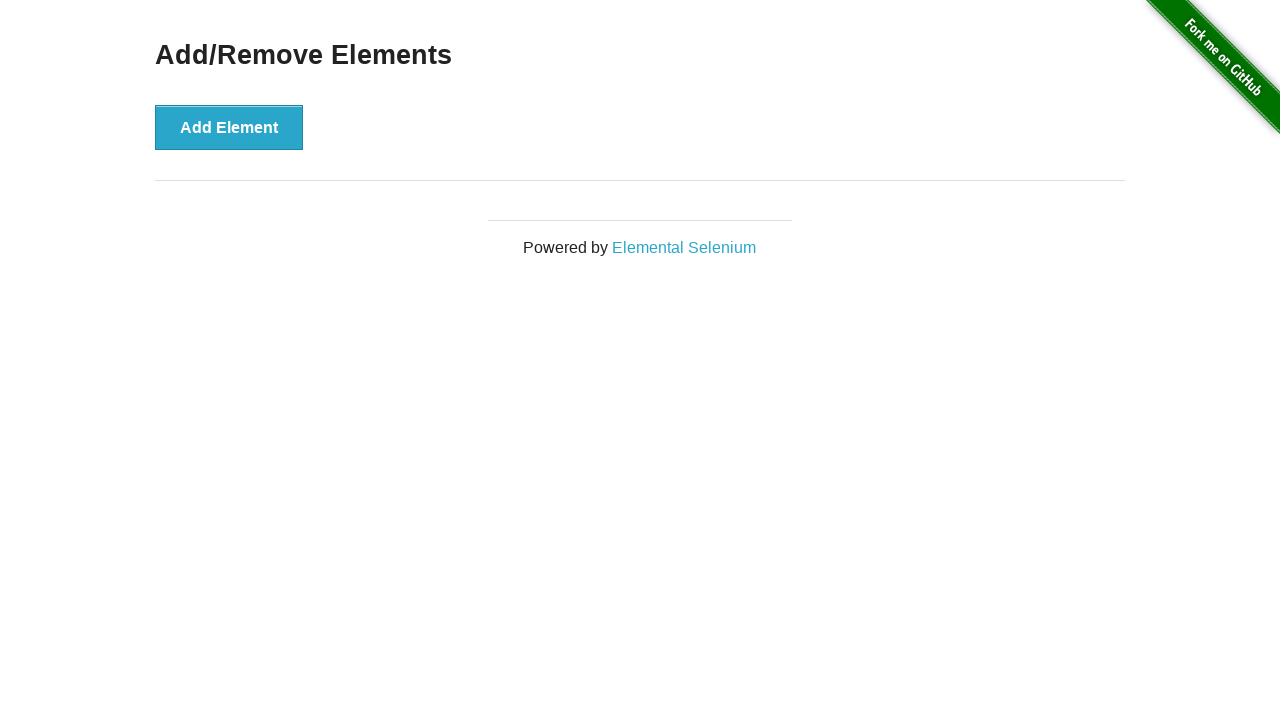

Clicked Add Element button (first time) at (229, 127) on .example button
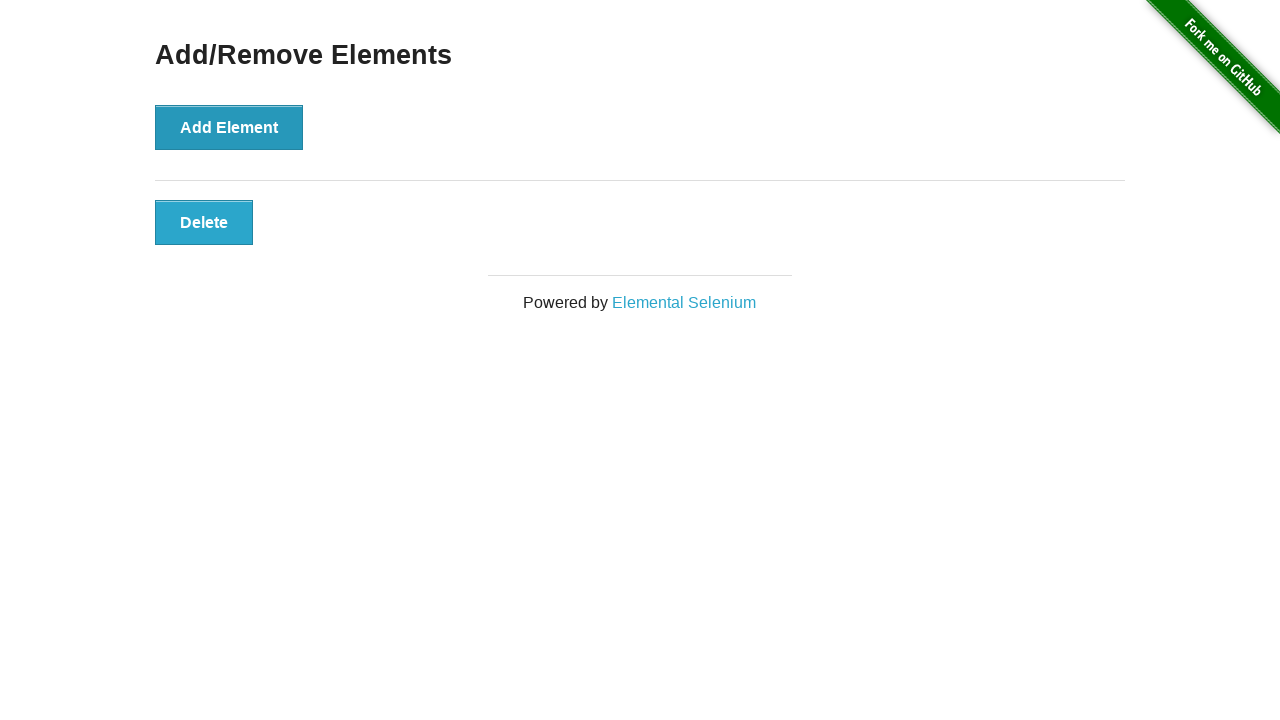

Clicked Add Element button (second time) at (229, 127) on .example button
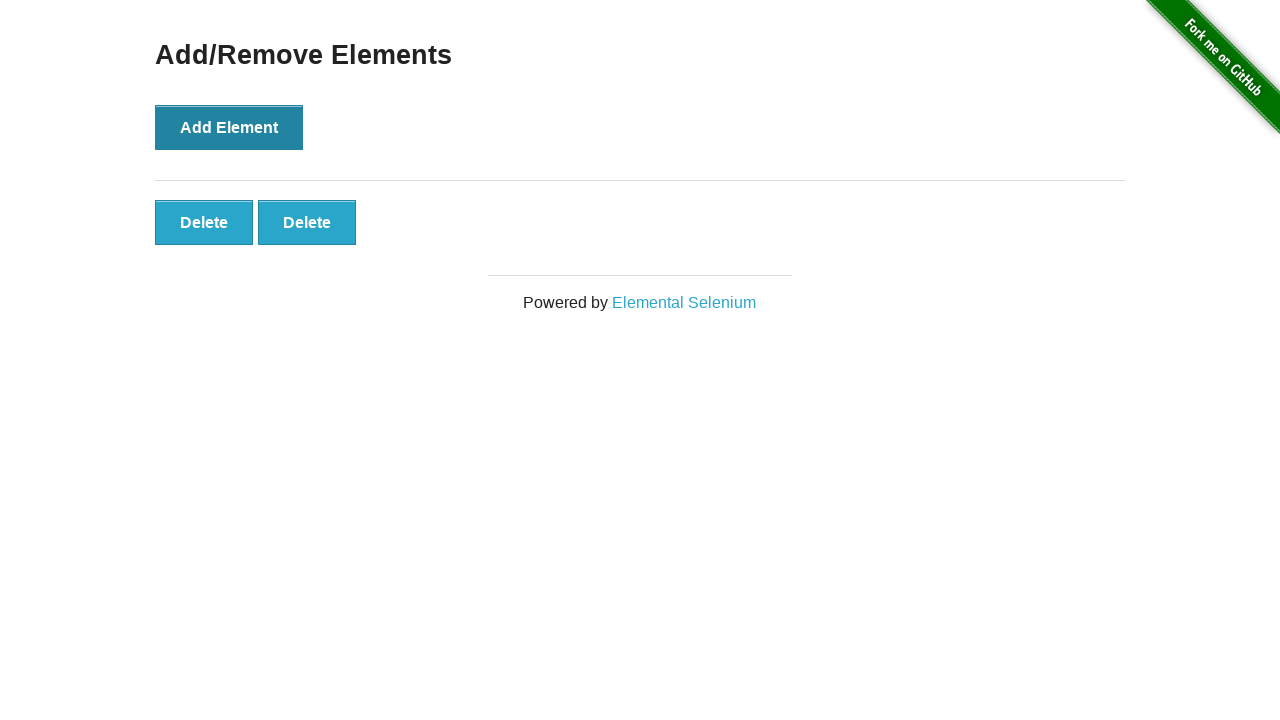

Clicked first Delete button at (204, 222) on .added-manually
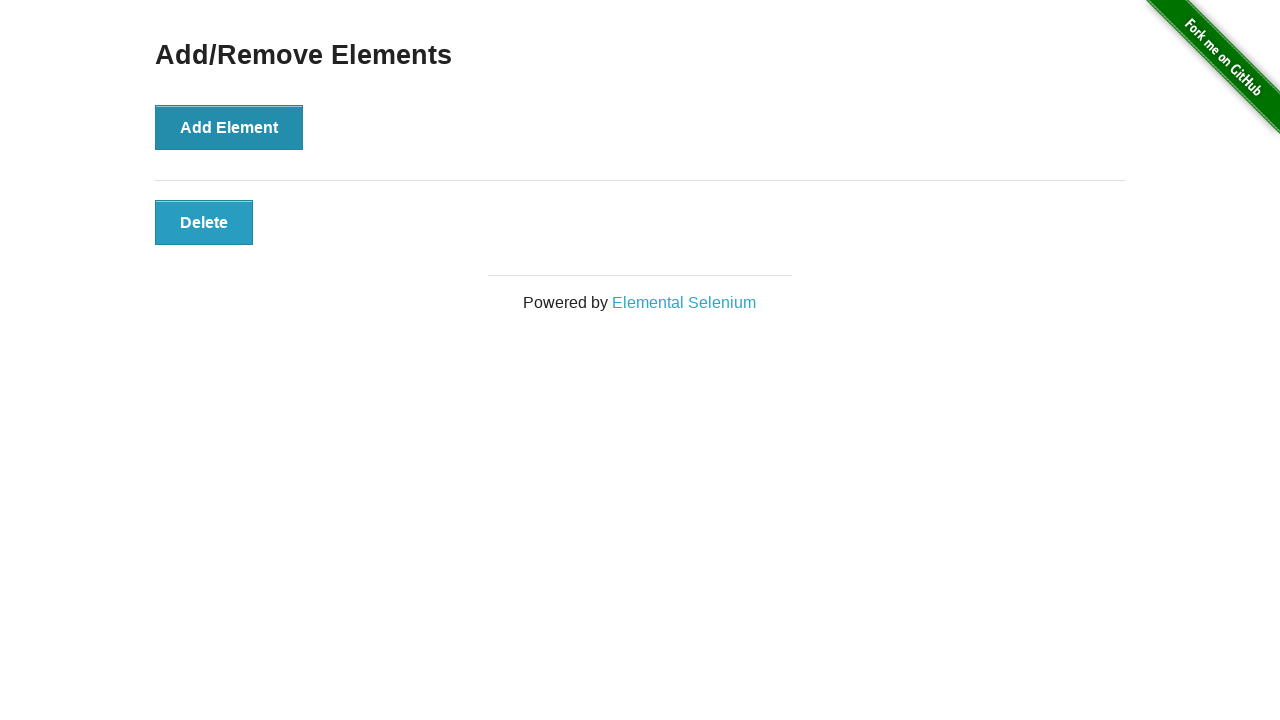

Clicked second Delete button at (204, 222) on .added-manually
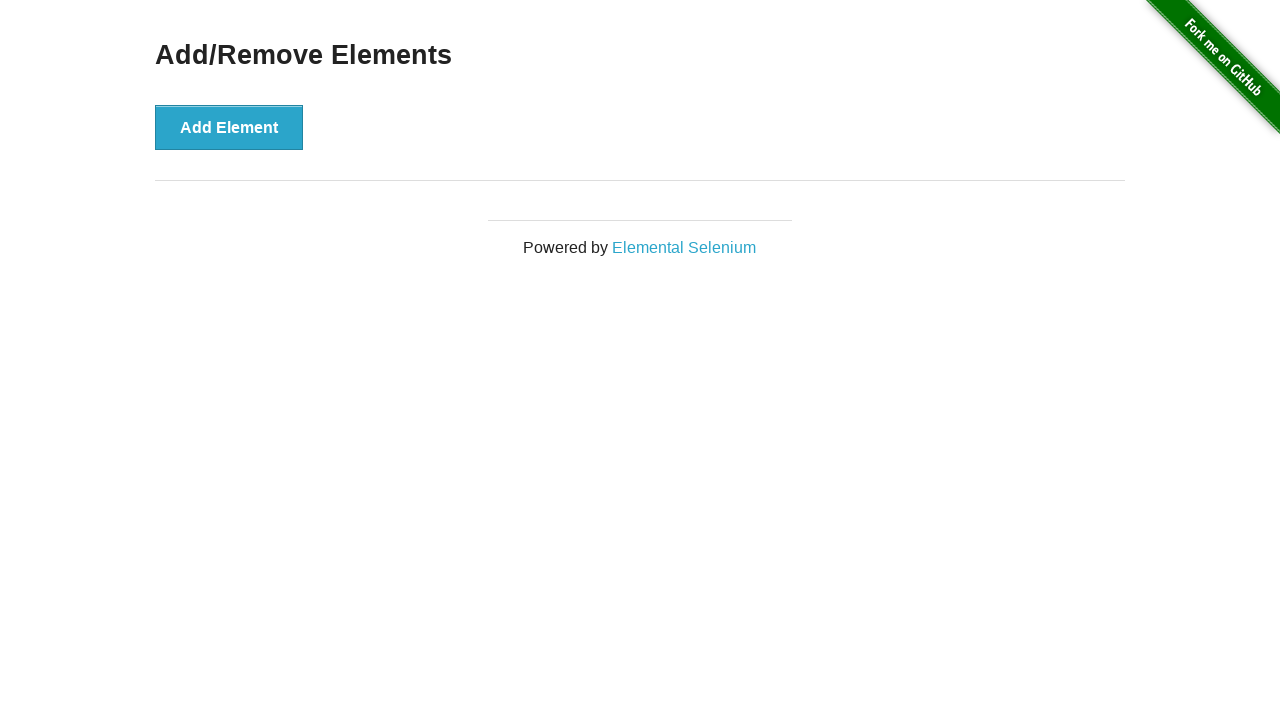

Verified all Delete buttons are removed from the page
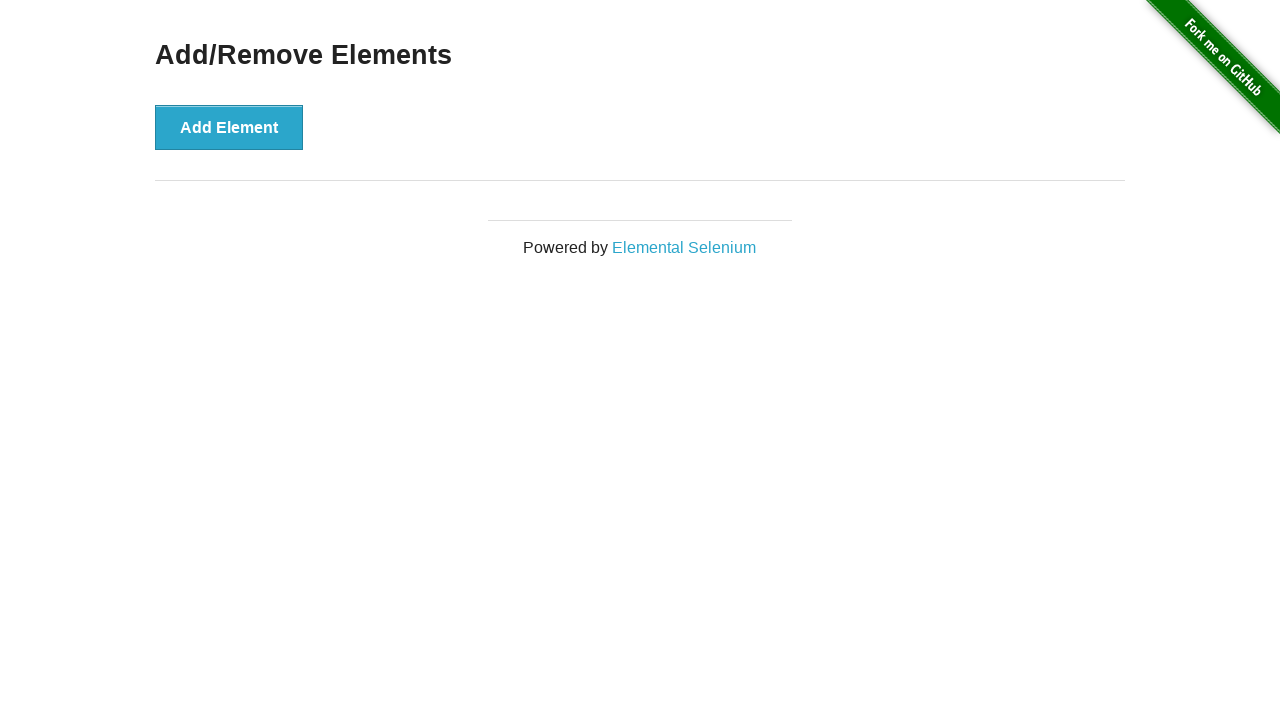

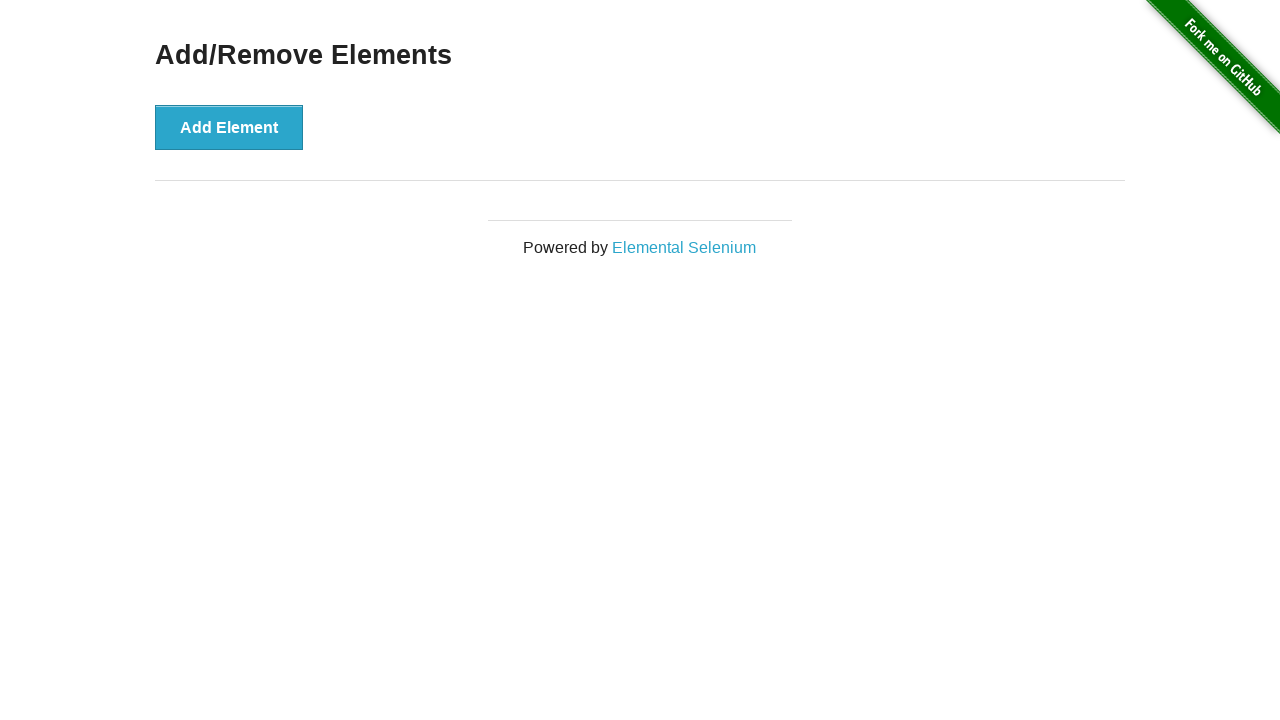